Tests clearing the complete state of all items by checking then unchecking the 'Mark all as complete' checkbox

Starting URL: https://demo.playwright.dev/todomvc

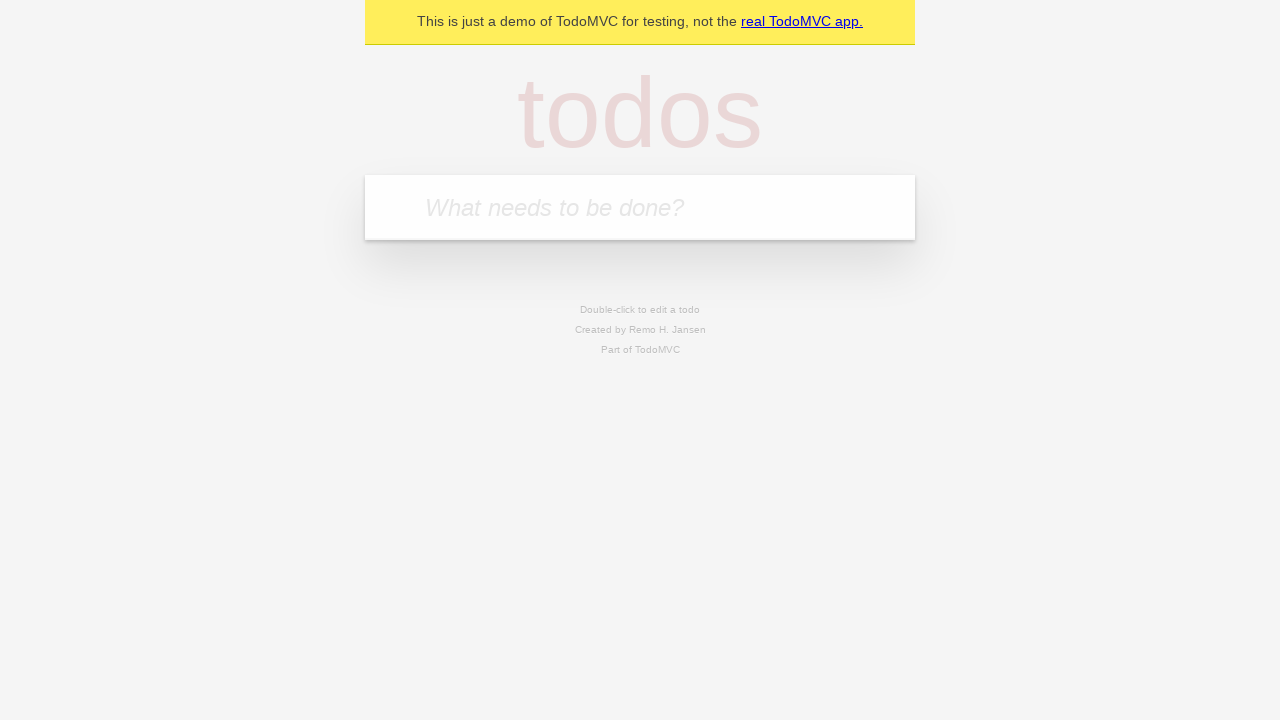

Filled todo input with 'buy some cheese' on internal:attr=[placeholder="What needs to be done?"i]
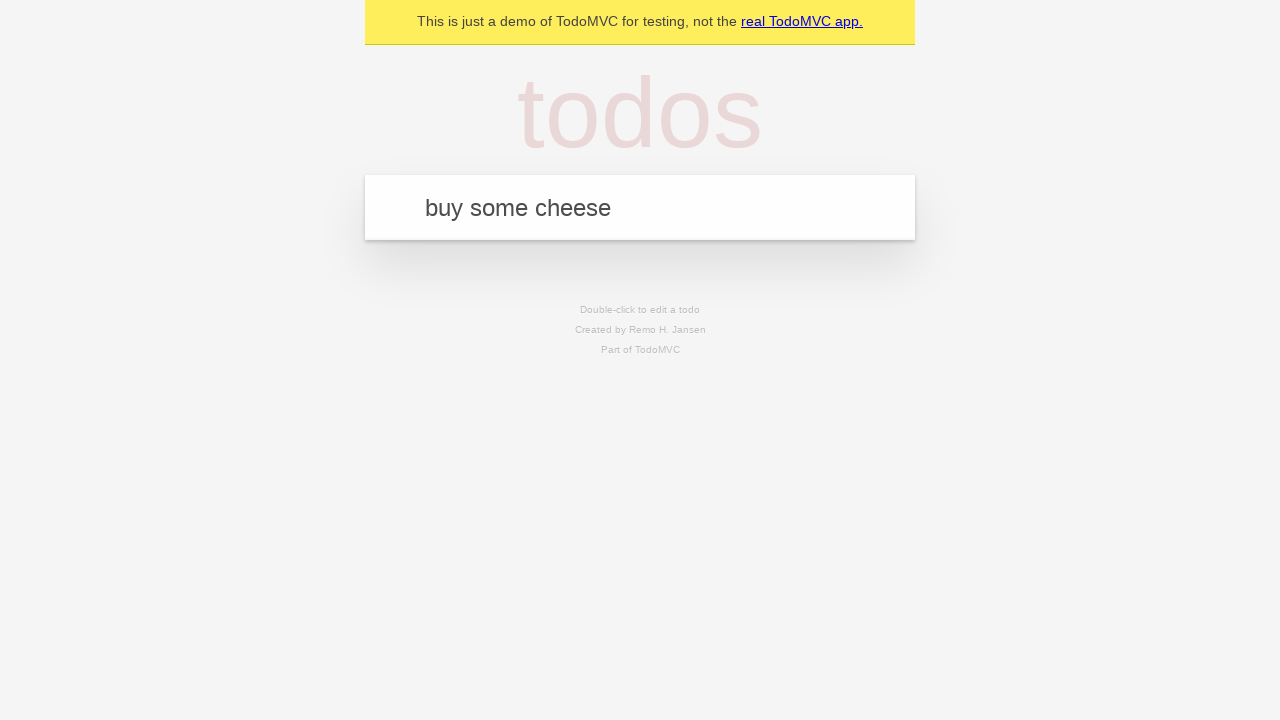

Pressed Enter to add first todo on internal:attr=[placeholder="What needs to be done?"i]
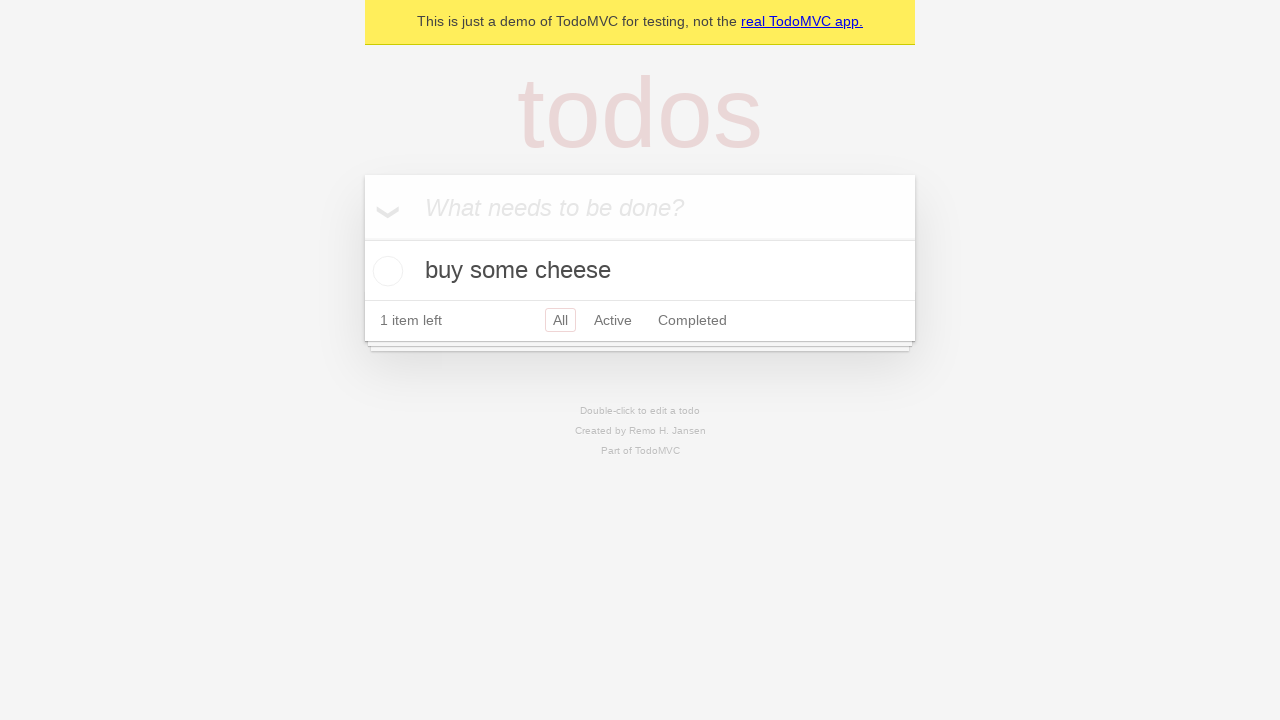

Filled todo input with 'feed the cat' on internal:attr=[placeholder="What needs to be done?"i]
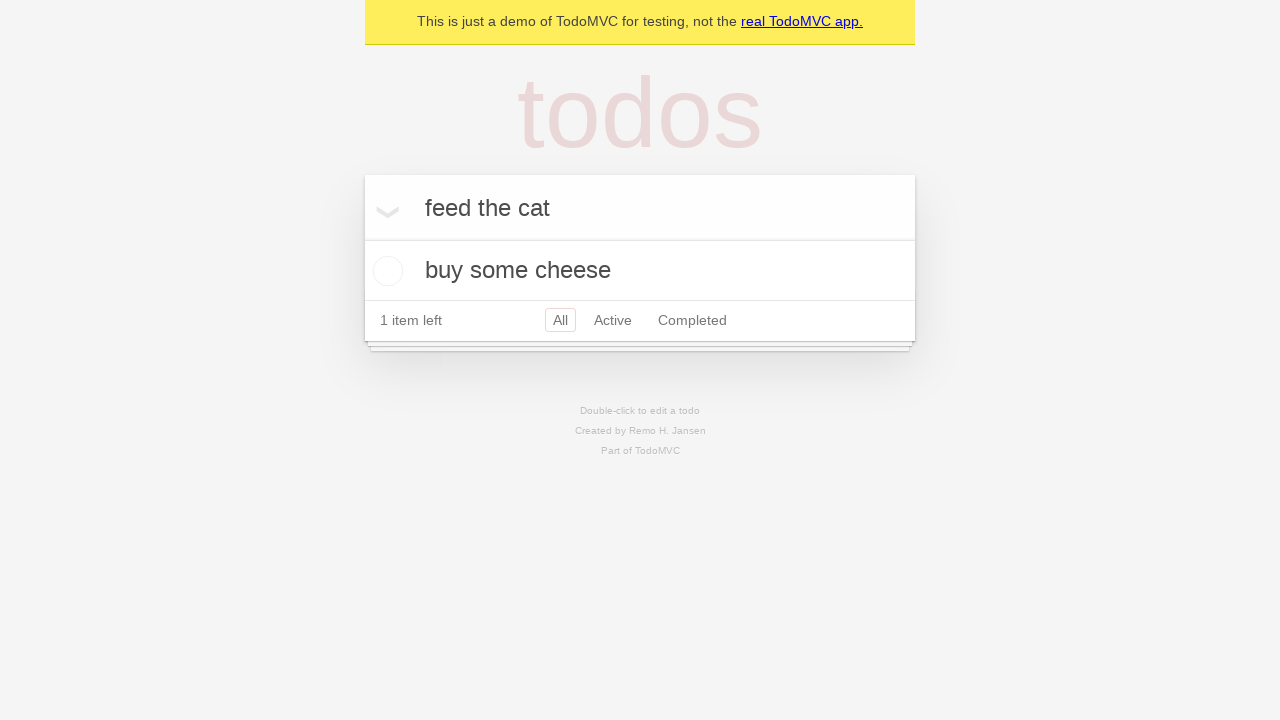

Pressed Enter to add second todo on internal:attr=[placeholder="What needs to be done?"i]
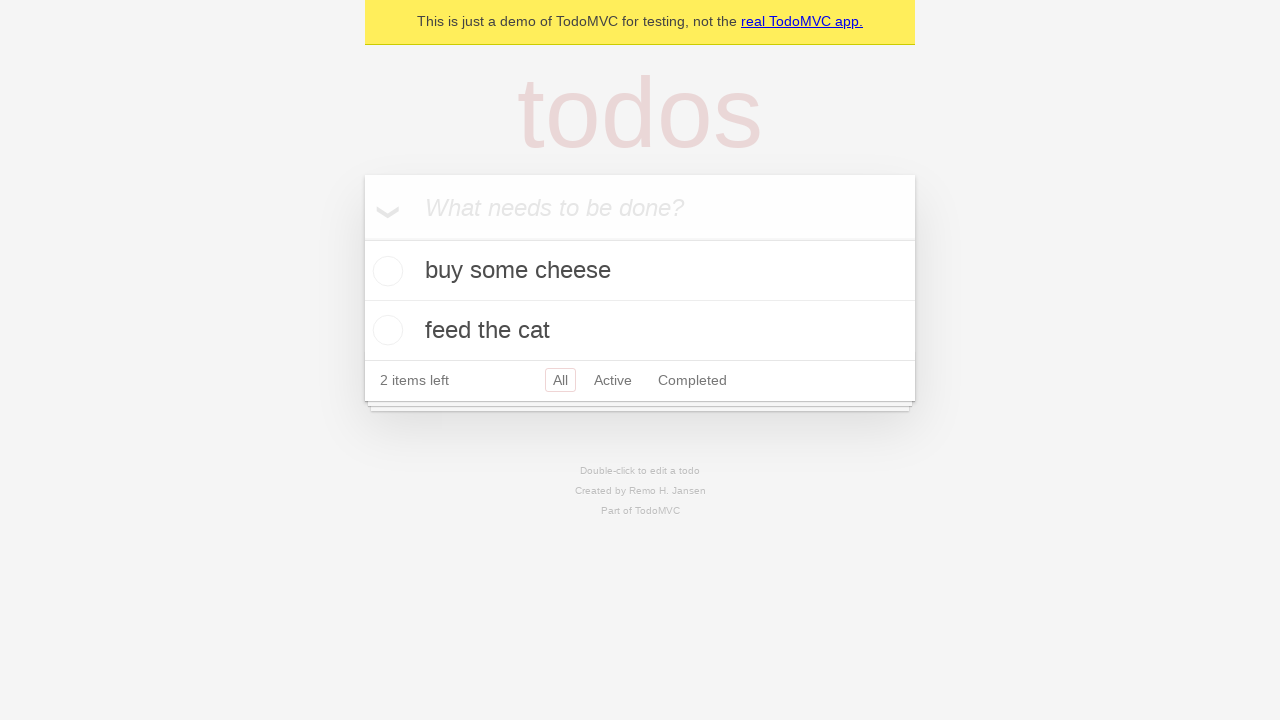

Filled todo input with 'book a doctors appointment' on internal:attr=[placeholder="What needs to be done?"i]
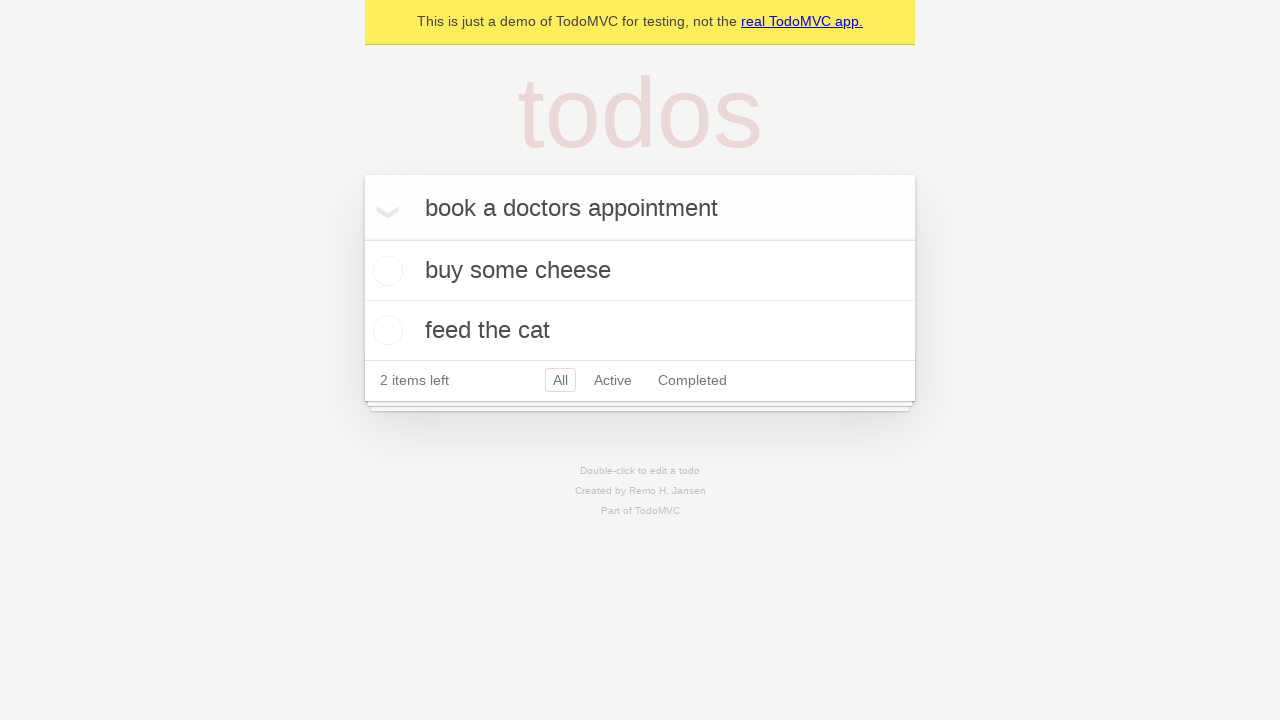

Pressed Enter to add third todo on internal:attr=[placeholder="What needs to be done?"i]
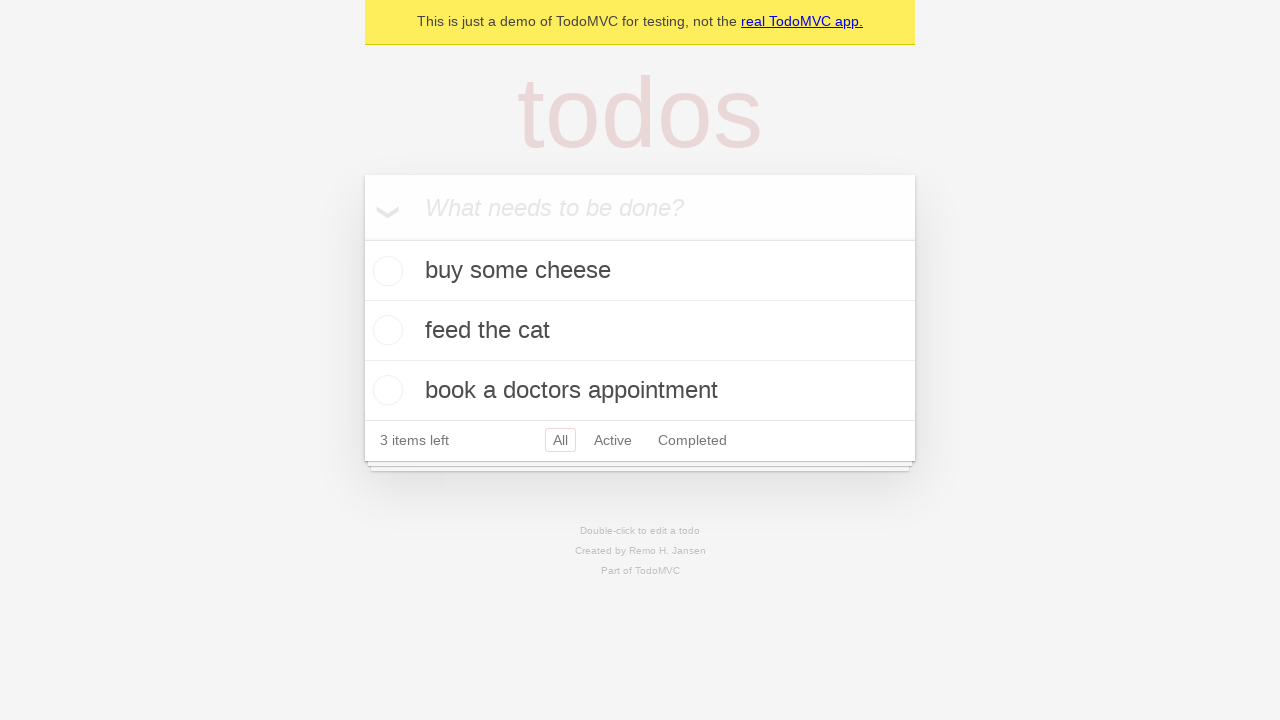

Checked 'Mark all as complete' checkbox at (362, 238) on internal:label="Mark all as complete"i
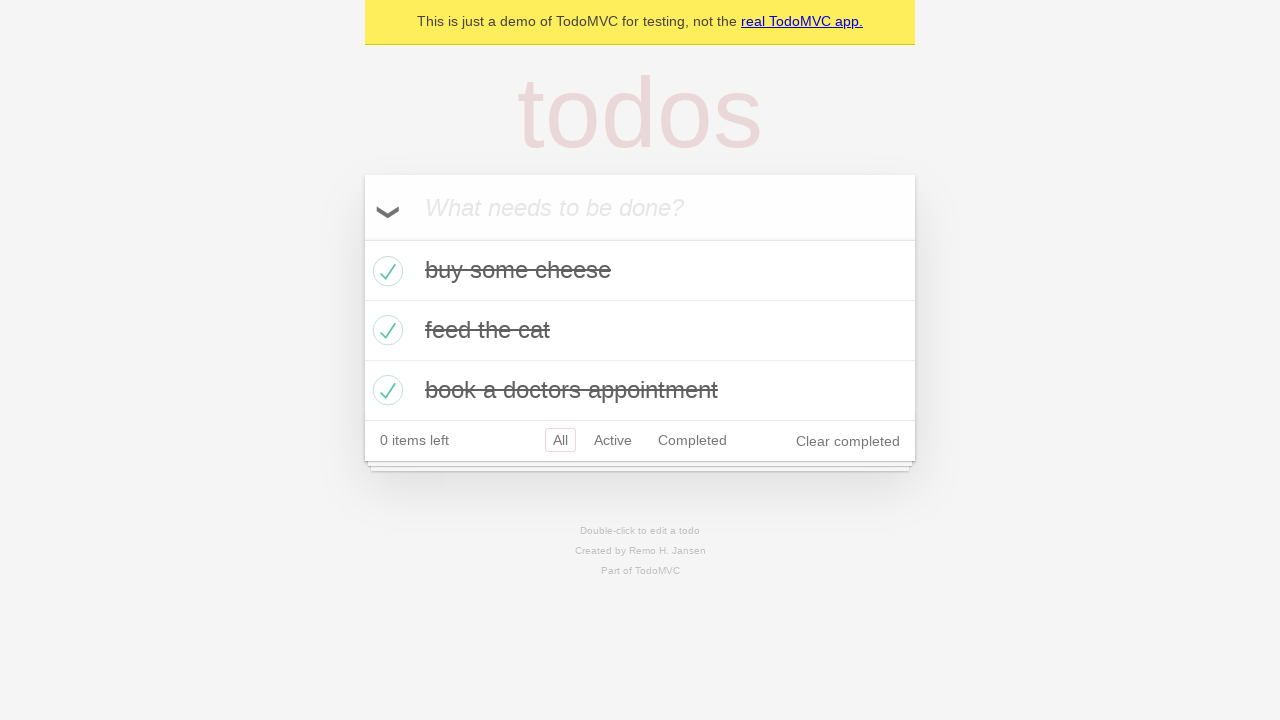

Unchecked 'Mark all as complete' checkbox to clear complete state at (362, 238) on internal:label="Mark all as complete"i
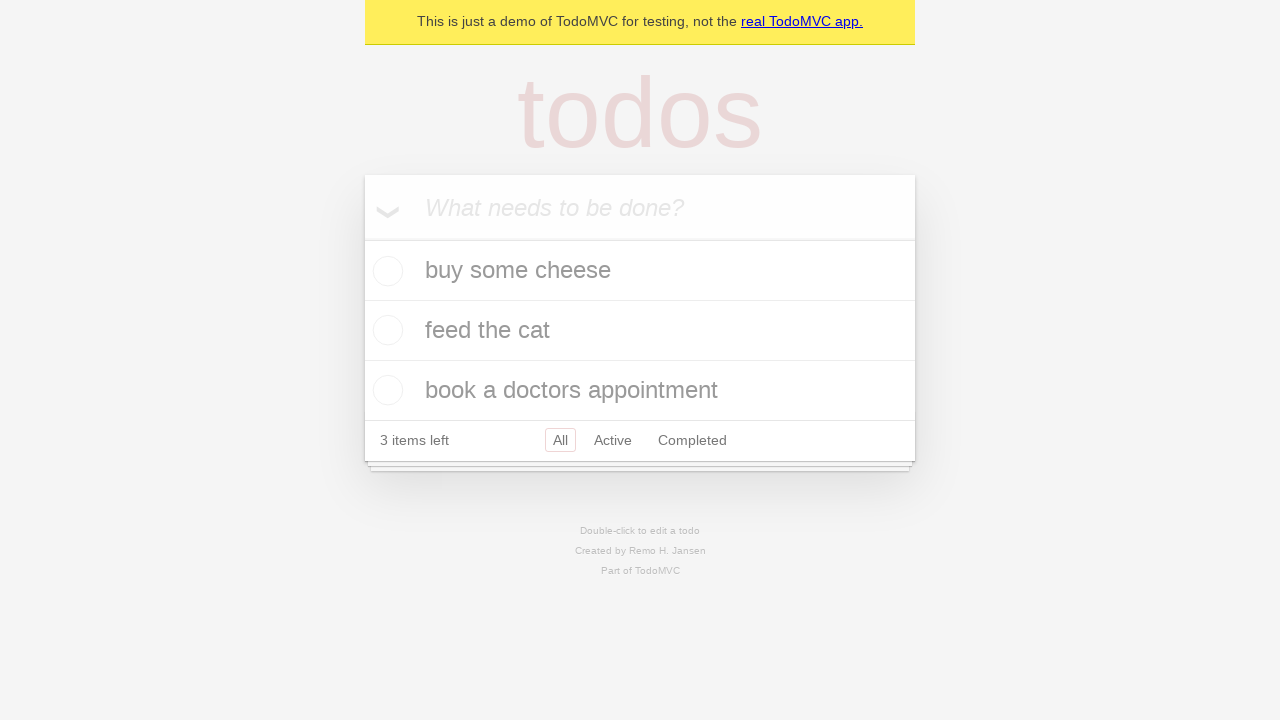

Waited for todo items to be in uncompleted state
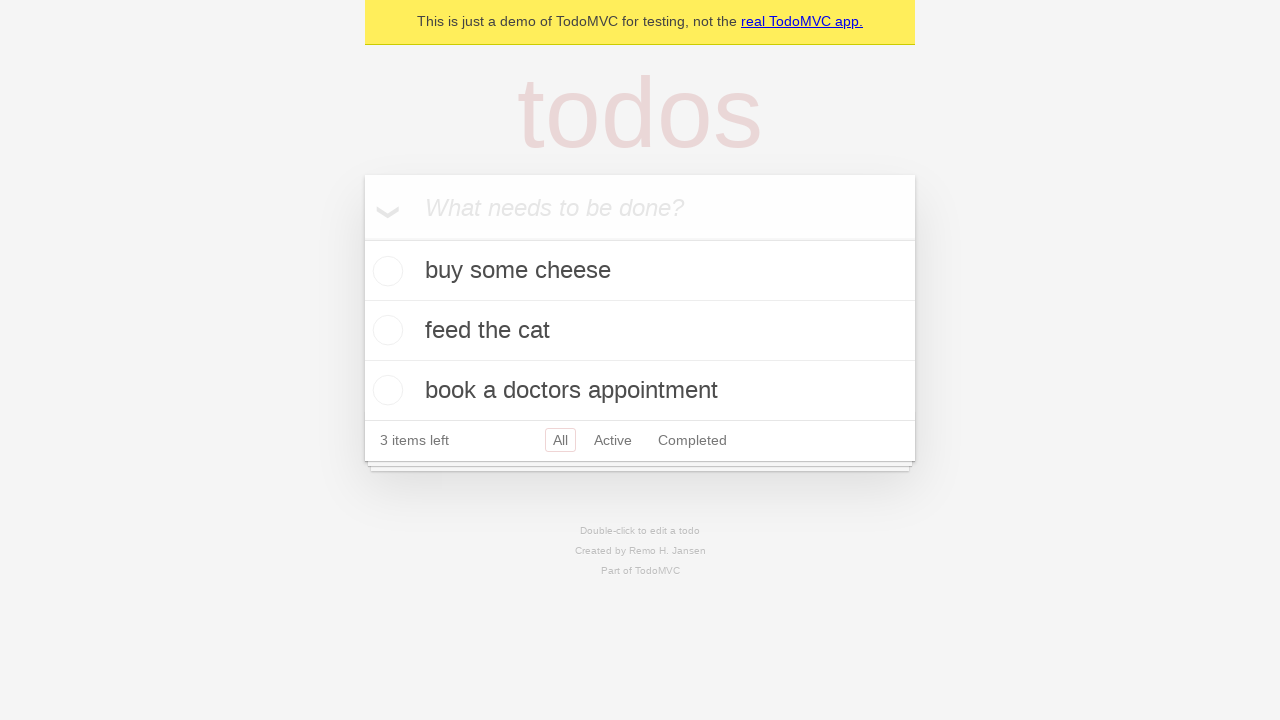

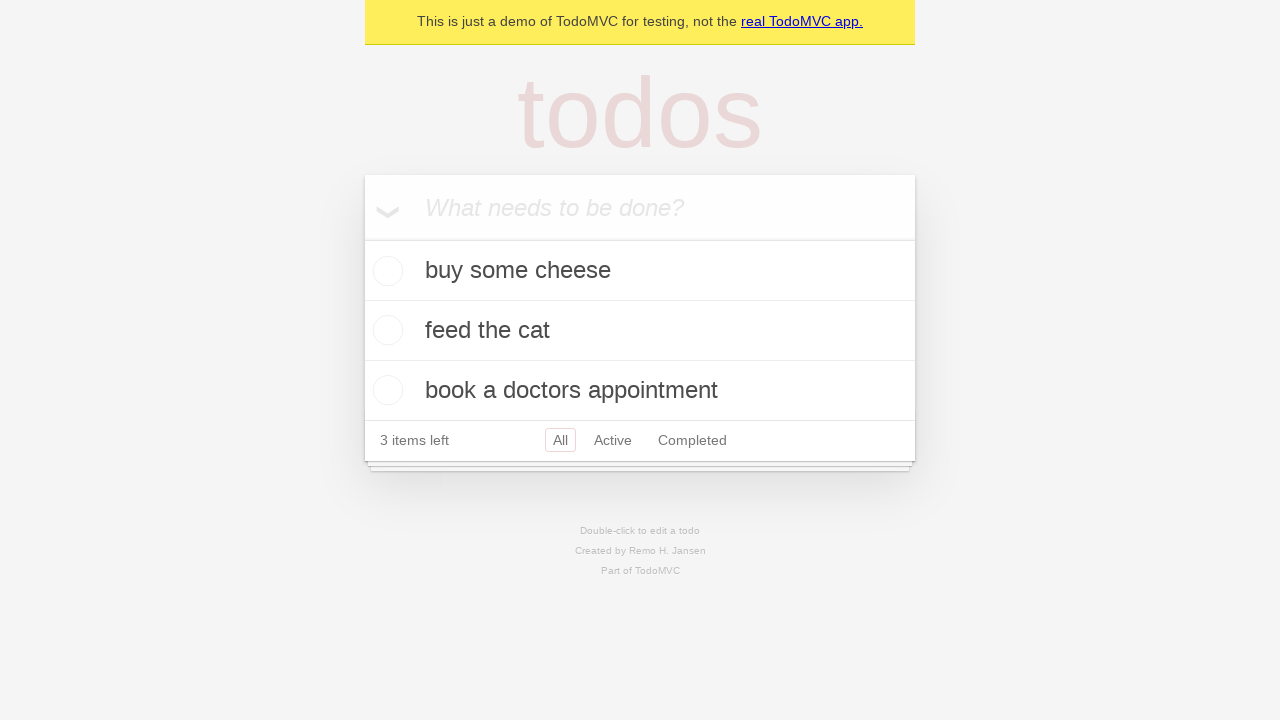